Tests a JavaScript prompt dialog by clicking the third alert button, entering text into the prompt, accepting it, and verifying the entered text appears in the result.

Starting URL: http://the-internet.herokuapp.com/javascript_alerts

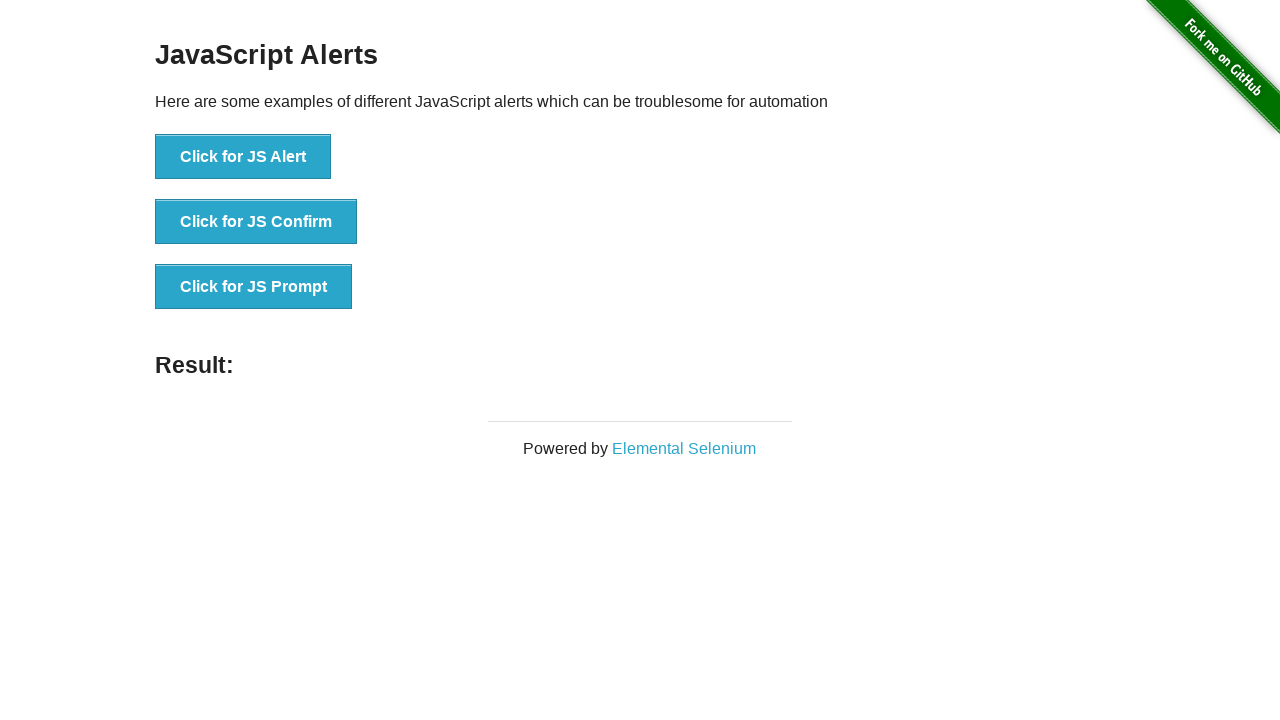

Set up dialog handler to accept prompt with text 'Hello World'
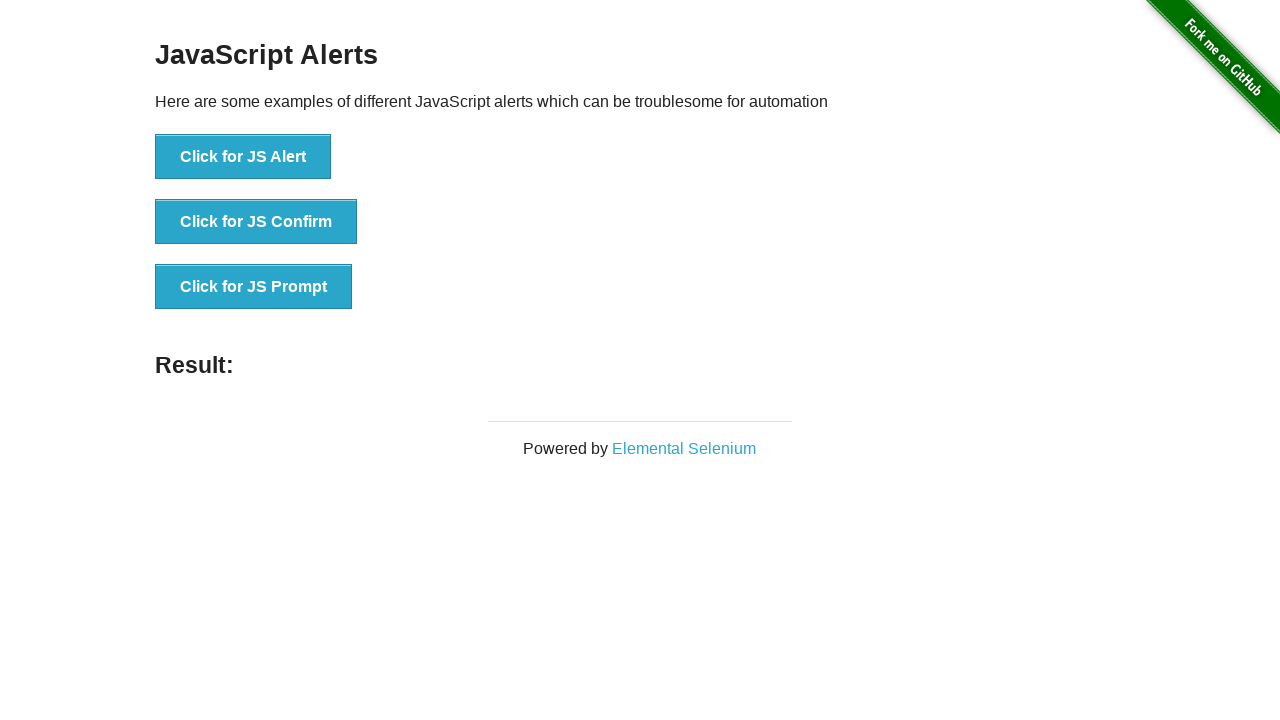

Clicked the third alert button to trigger JavaScript prompt at (254, 287) on xpath=//button[@onclick='jsPrompt()']
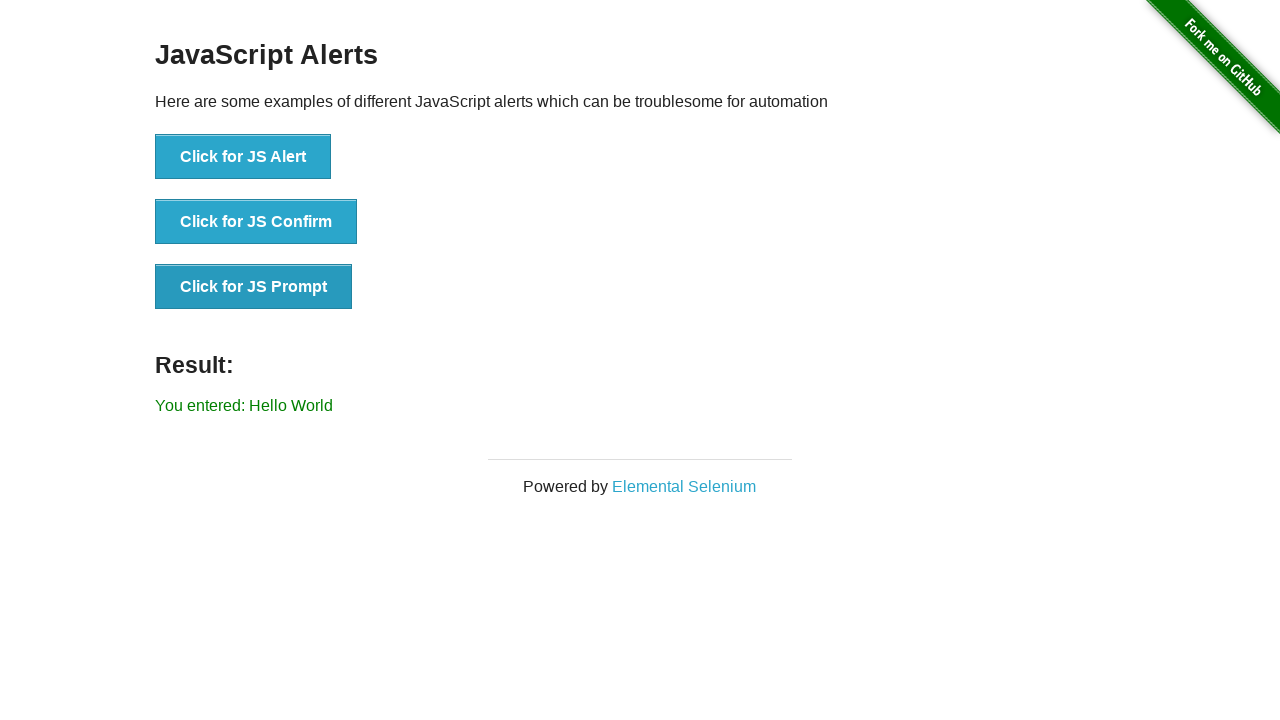

Result element appeared on page
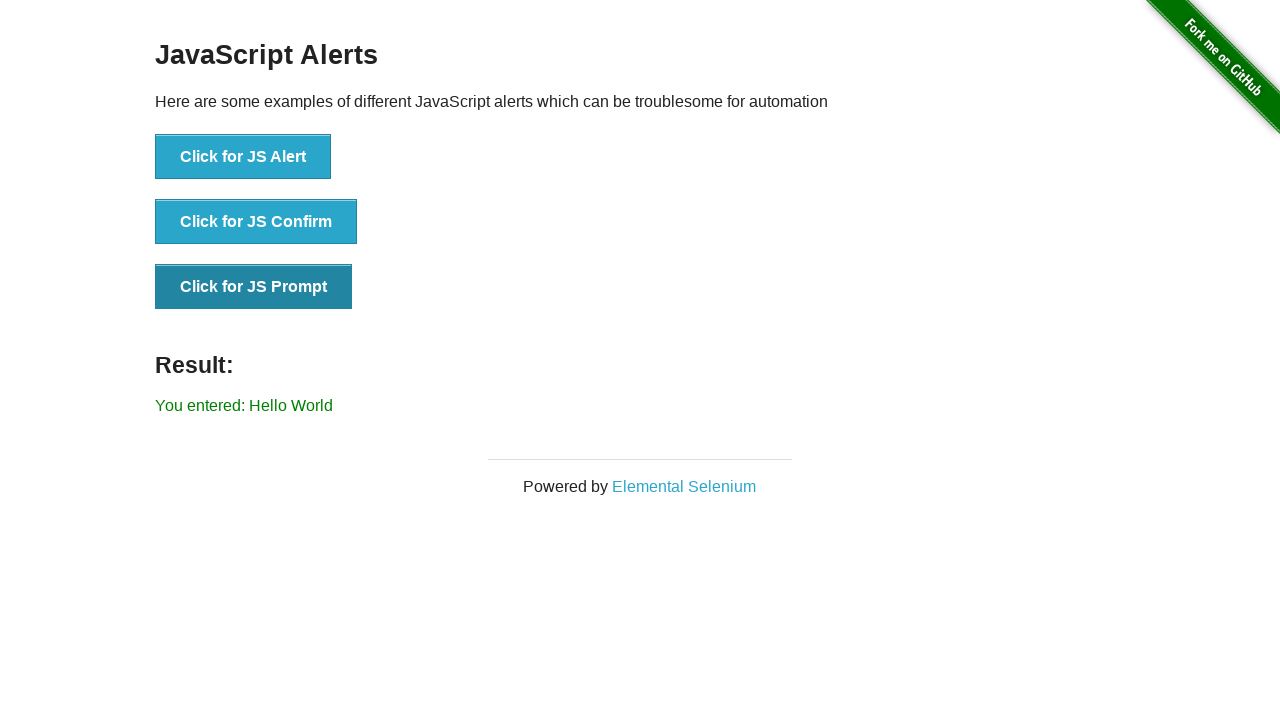

Retrieved result text from page
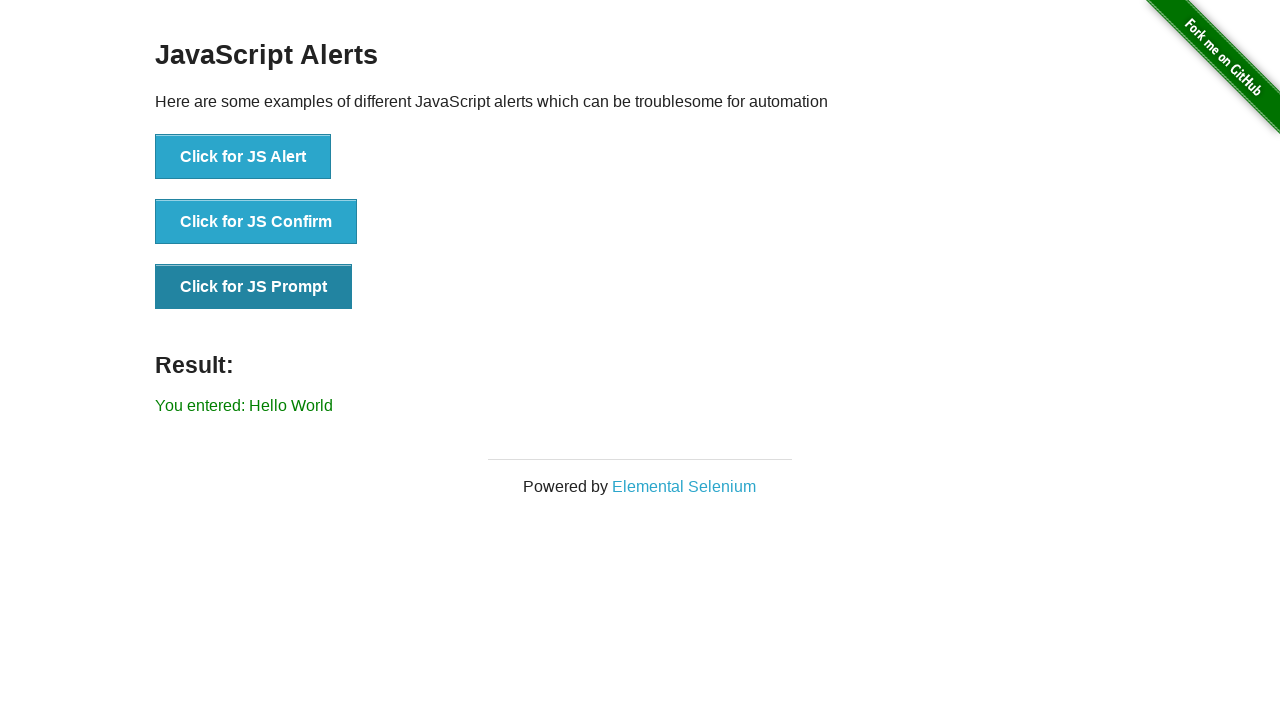

Verified result text matches expected value 'You entered: Hello World'
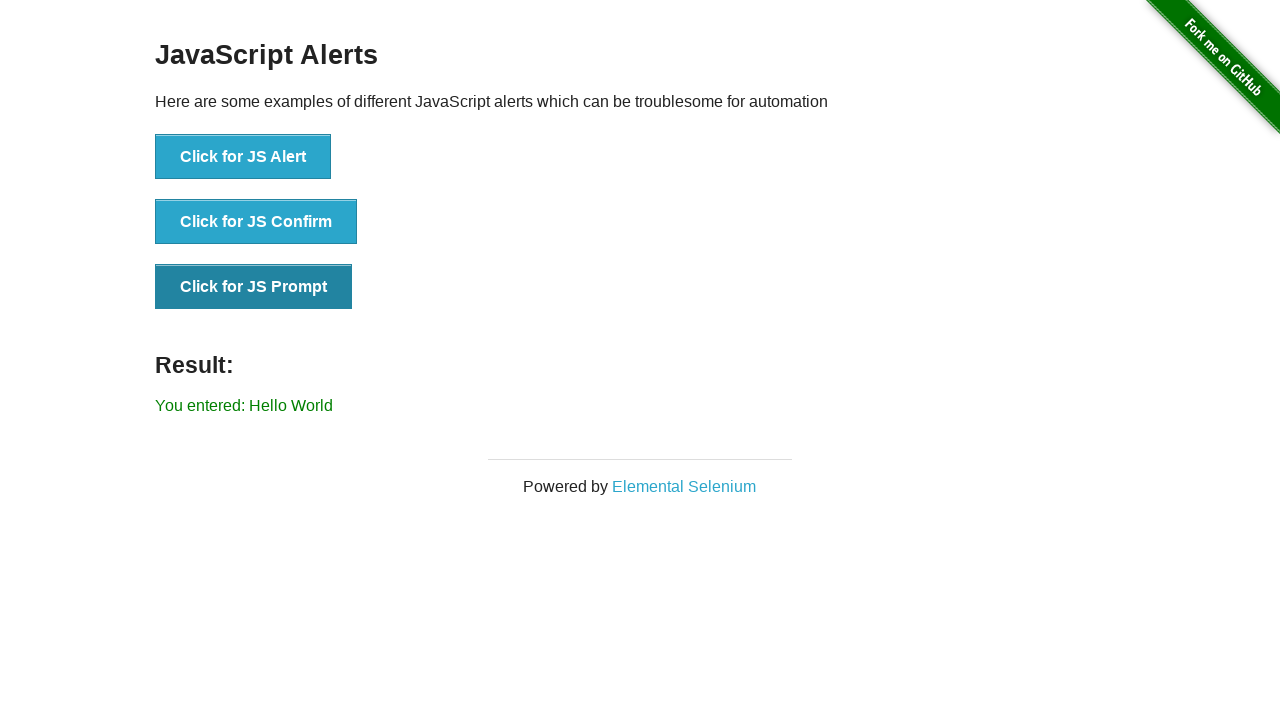

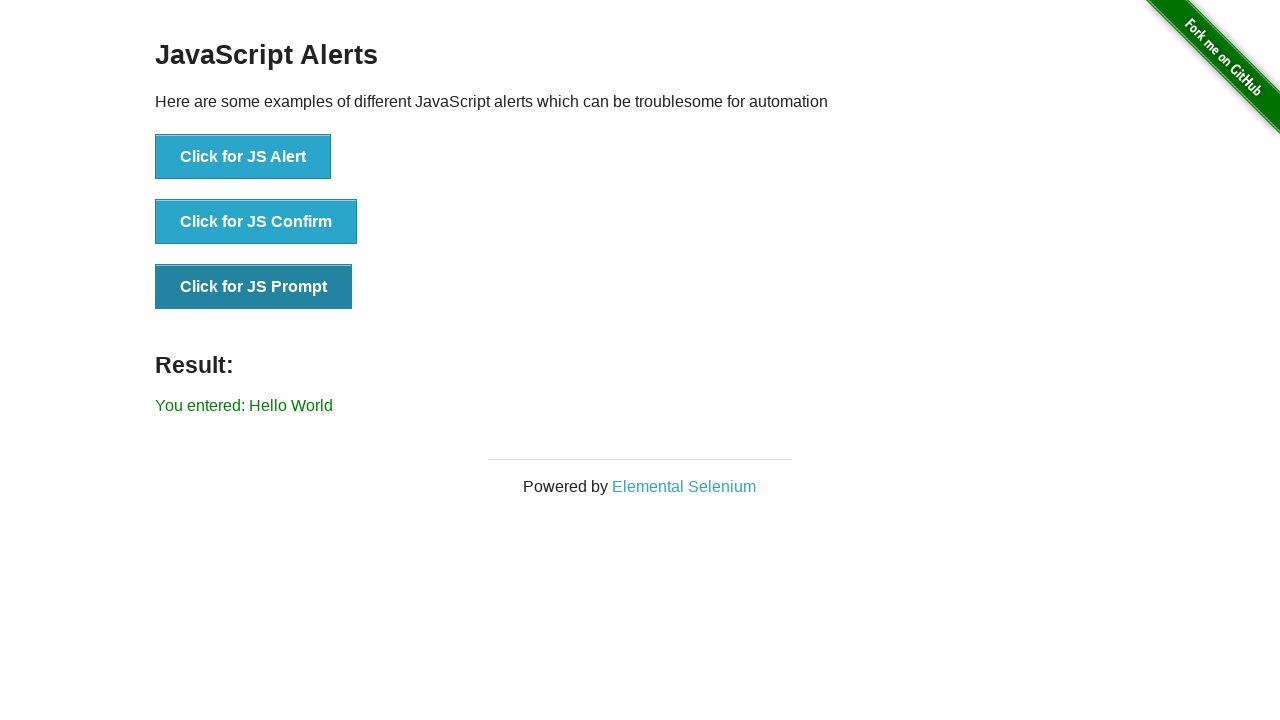